Tests the Open Trivia Database search functionality by searching for a non-existent category and verifying an error message is displayed

Starting URL: https://opentdb.com

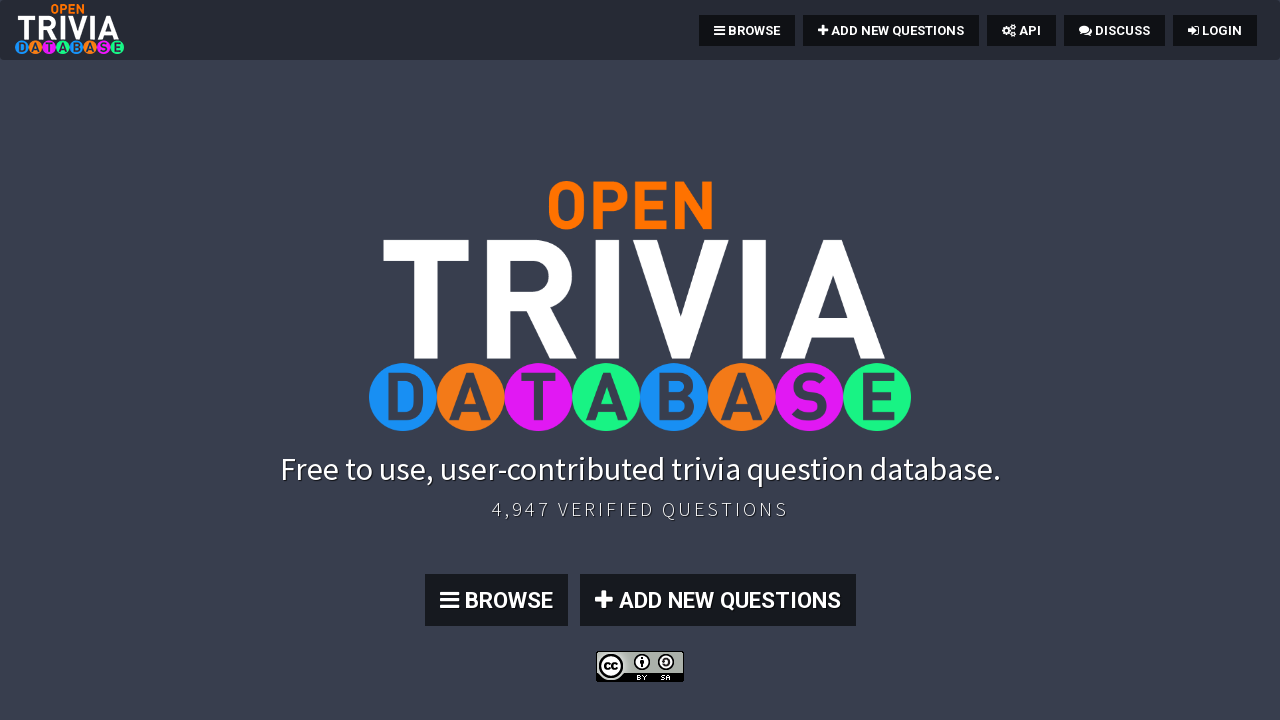

Clicked browse/menu button at (720, 30) on .fa-bars
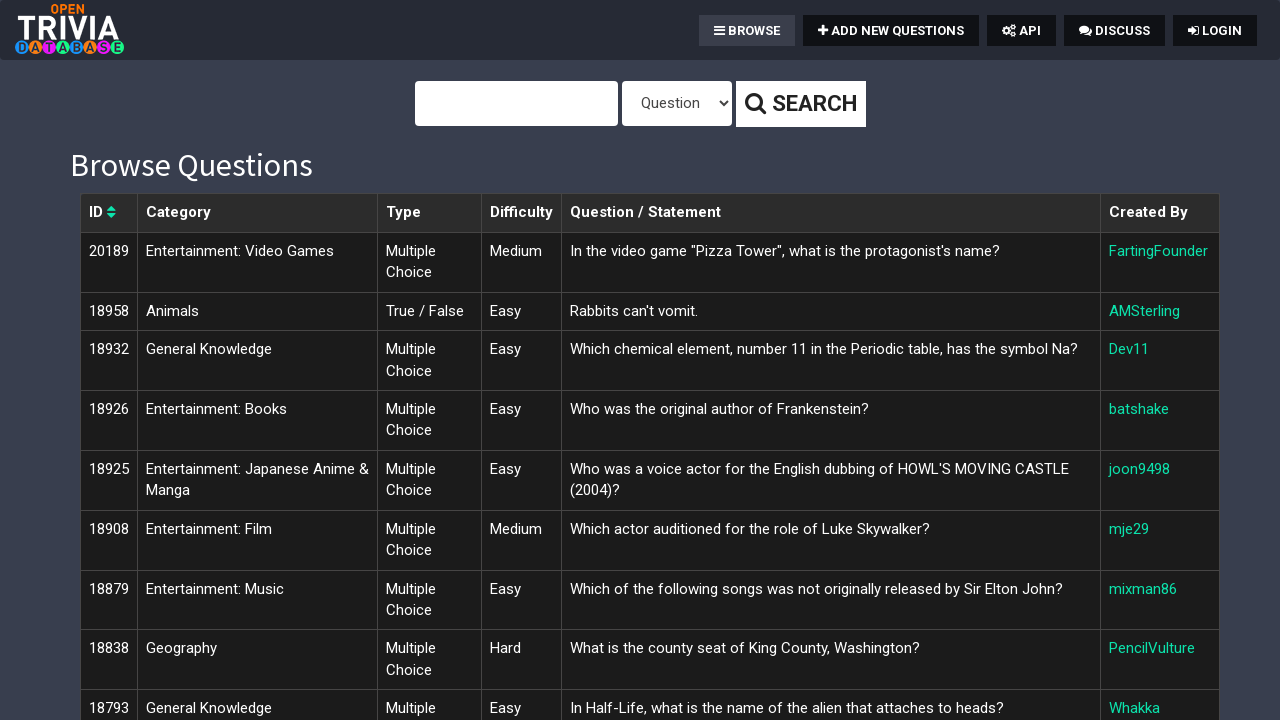

Entered search query 'Science: Computers' in search field on #query
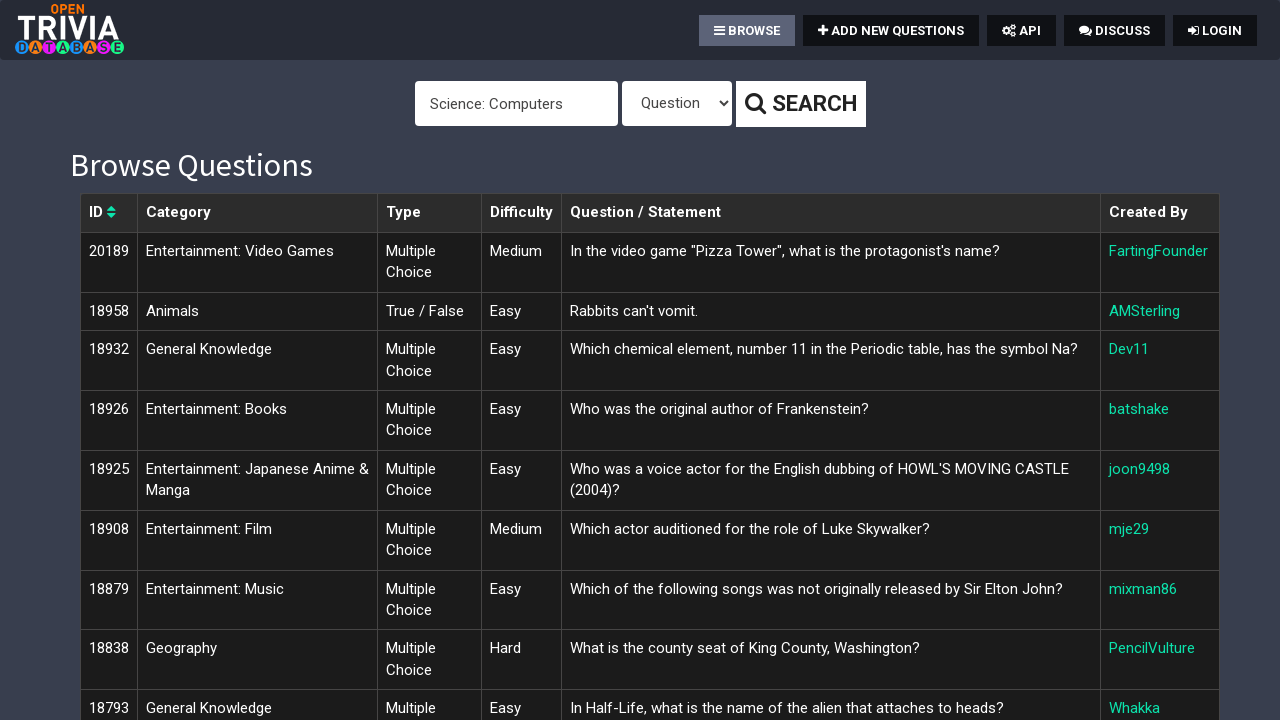

Clicked search button at (800, 104) on .btn-default
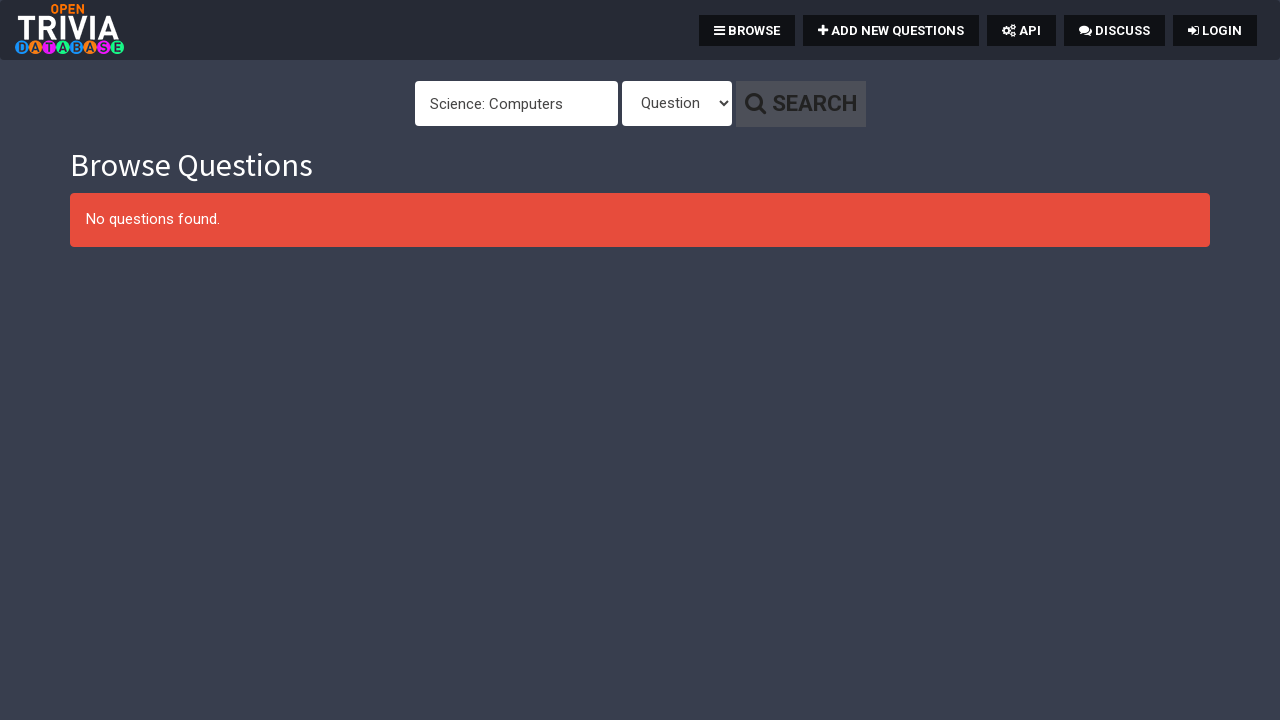

Error message appeared for non-existent category search
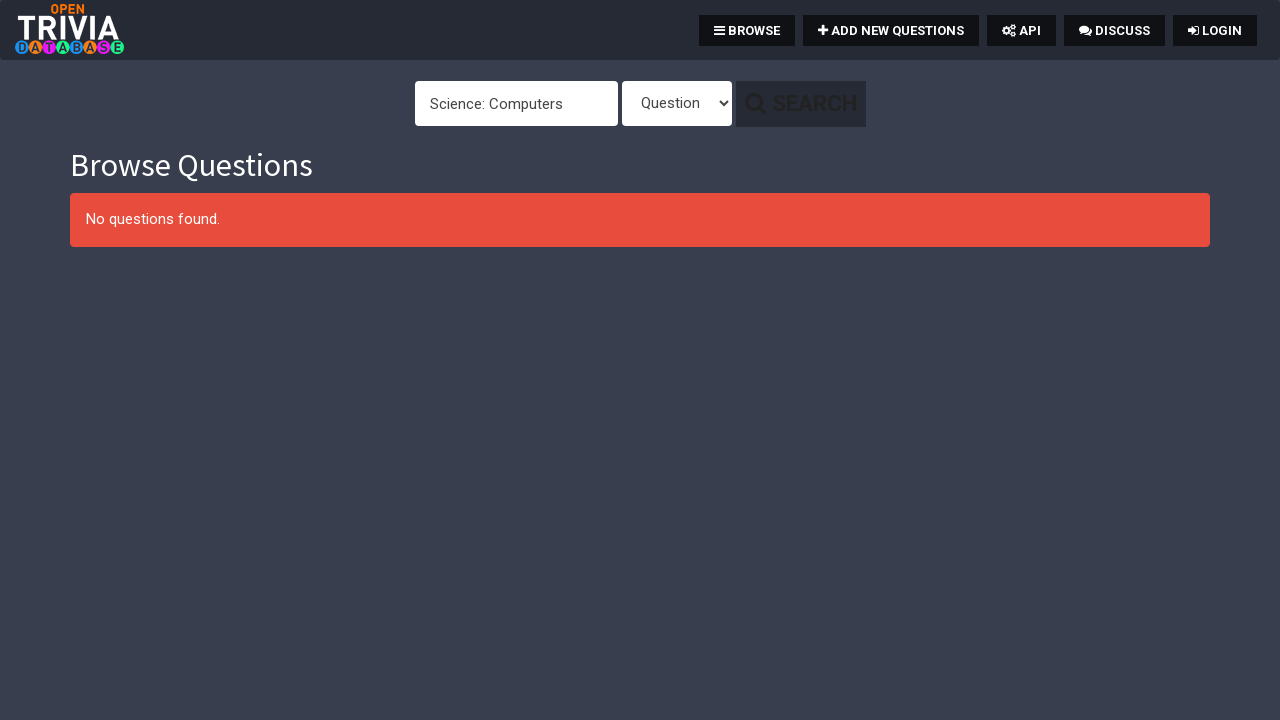

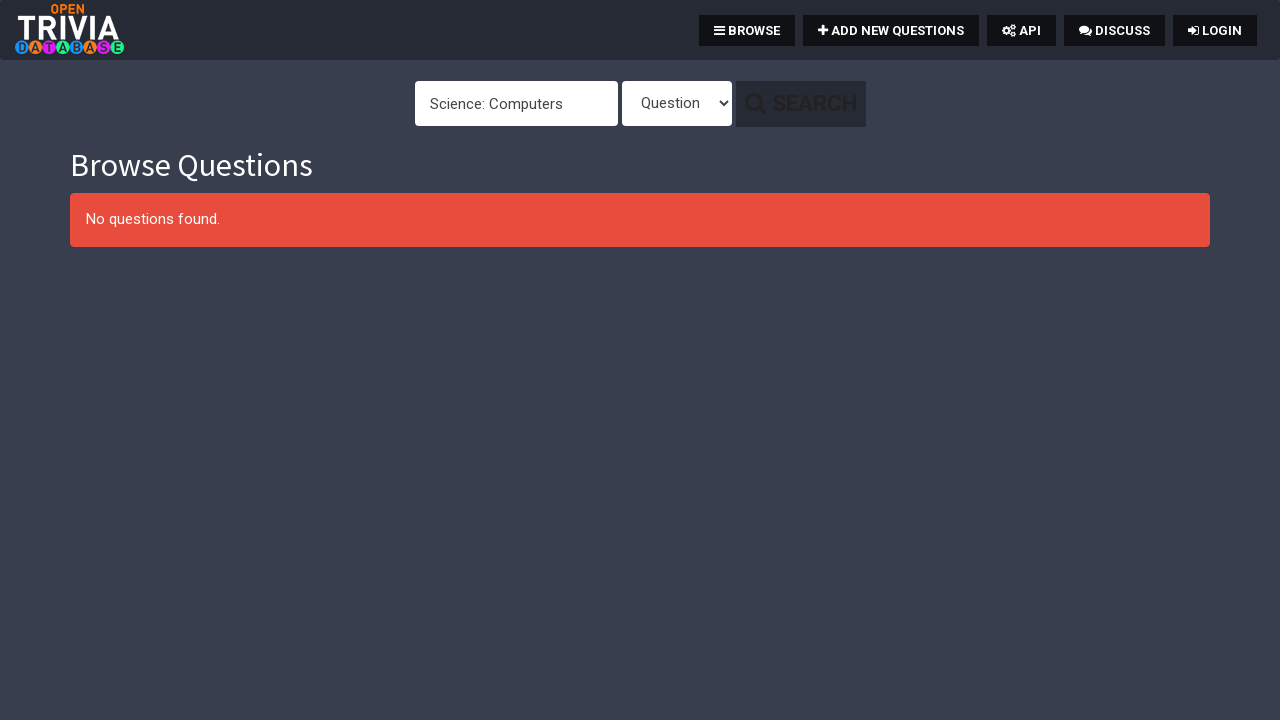